Tests the train search functionality on erail.in by entering source station (MAS - Chennai), destination station (MDU - Madurai), selecting date-only option, and submitting the search to view train results.

Starting URL: https://erail.in/

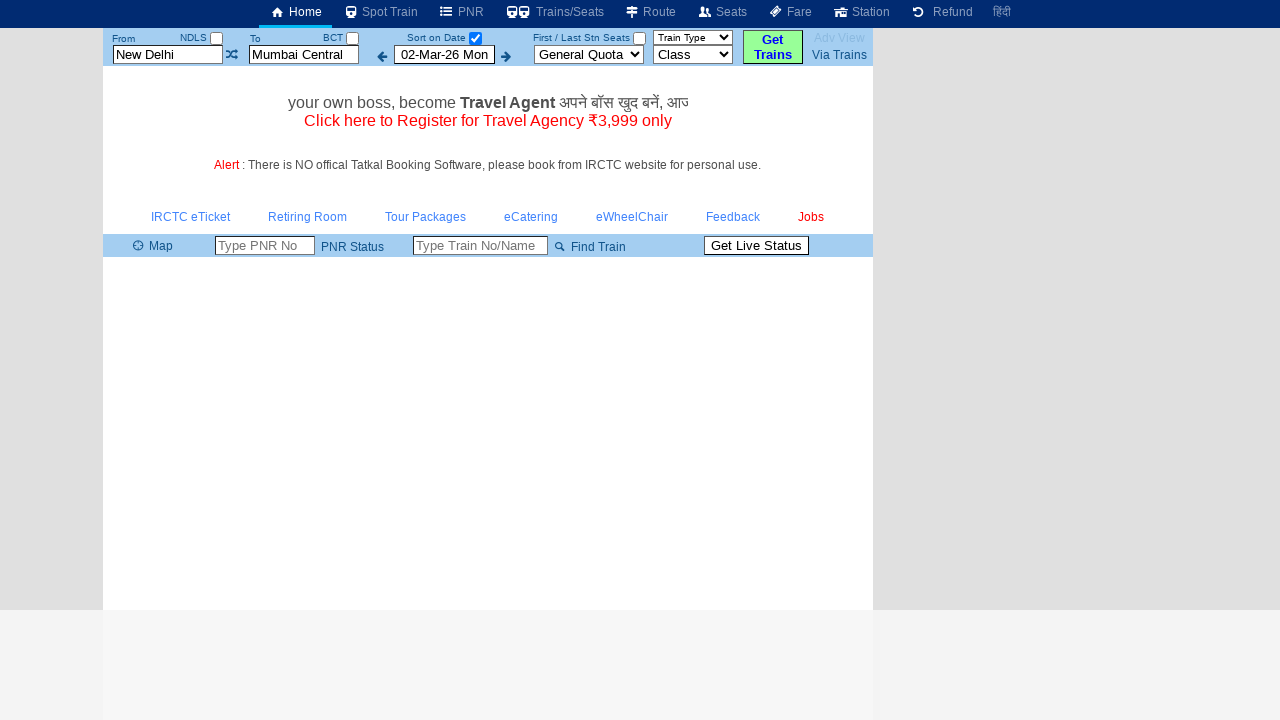

Cleared the 'From' station field on #txtStationFrom
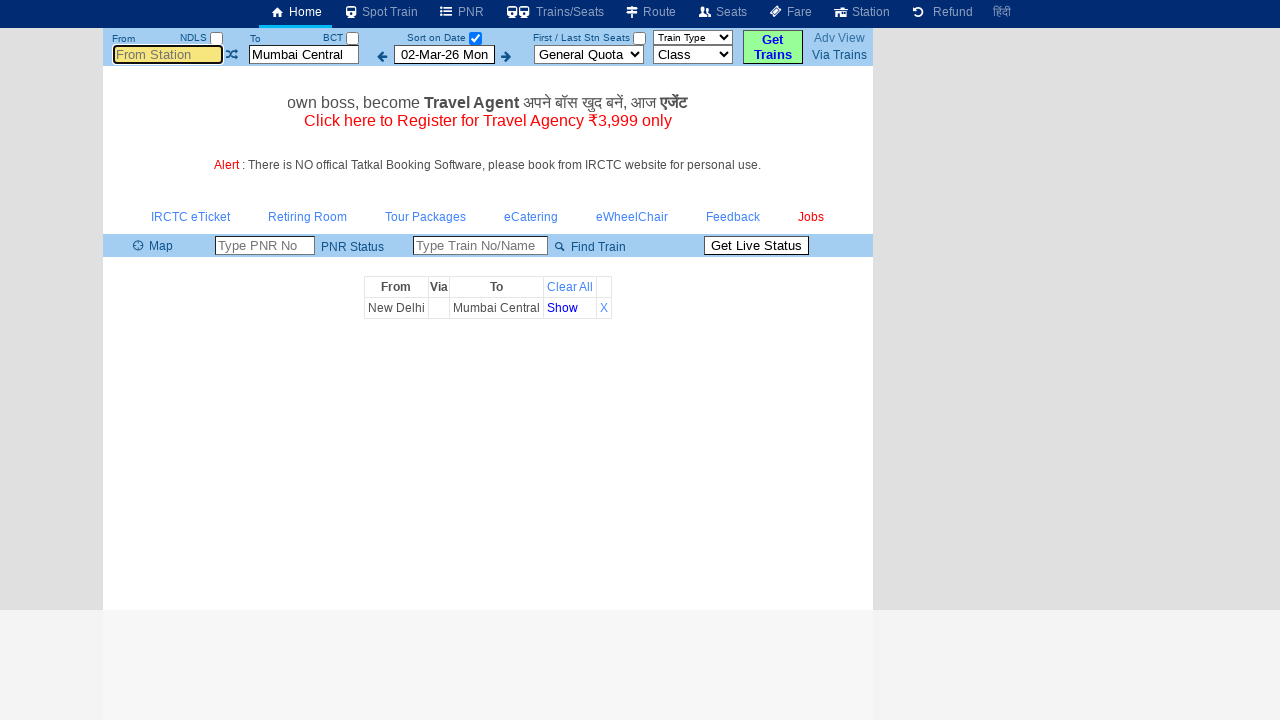

Filled 'From' station field with 'MAS' (Chennai) on #txtStationFrom
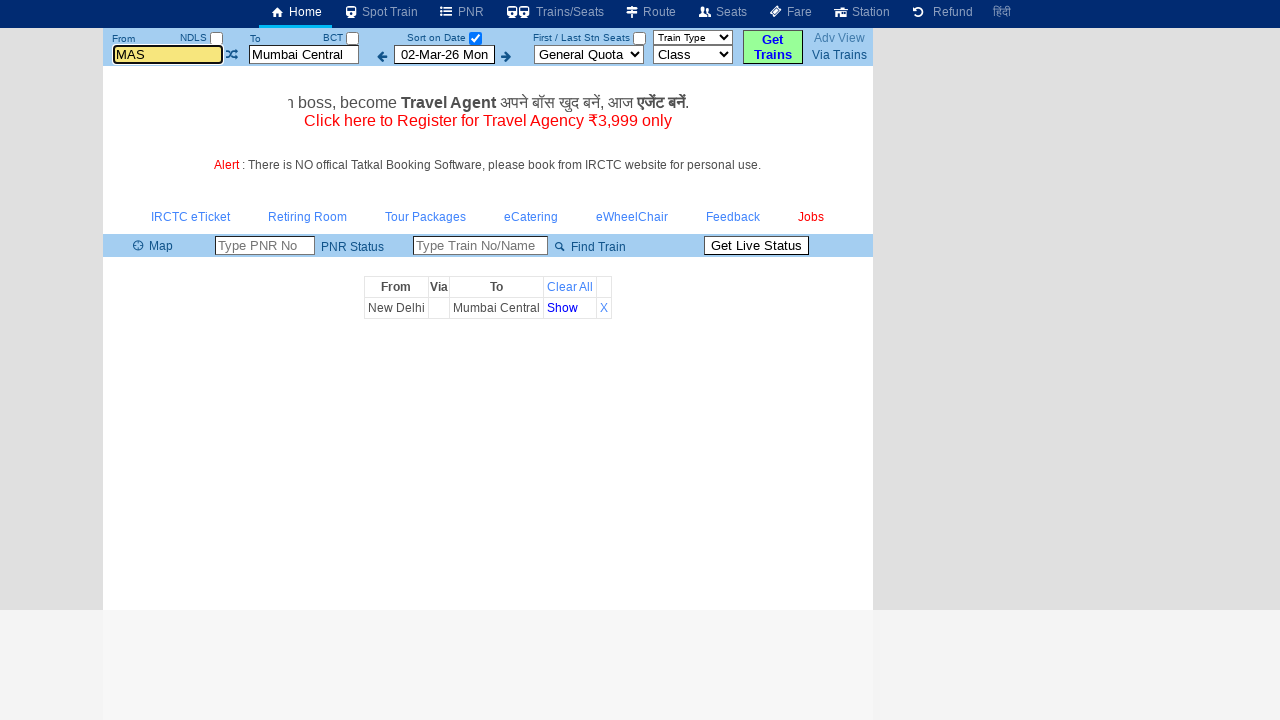

Pressed Tab to move to next field
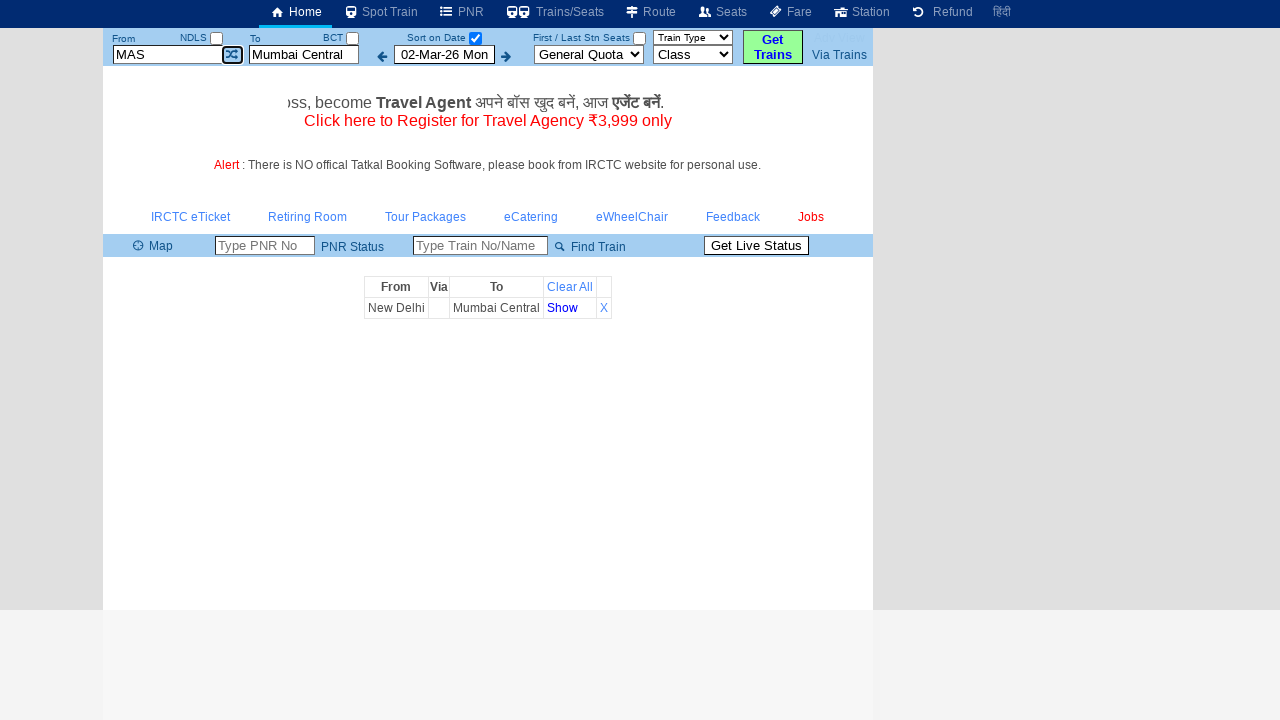

Cleared the 'To' station field on #txtStationTo
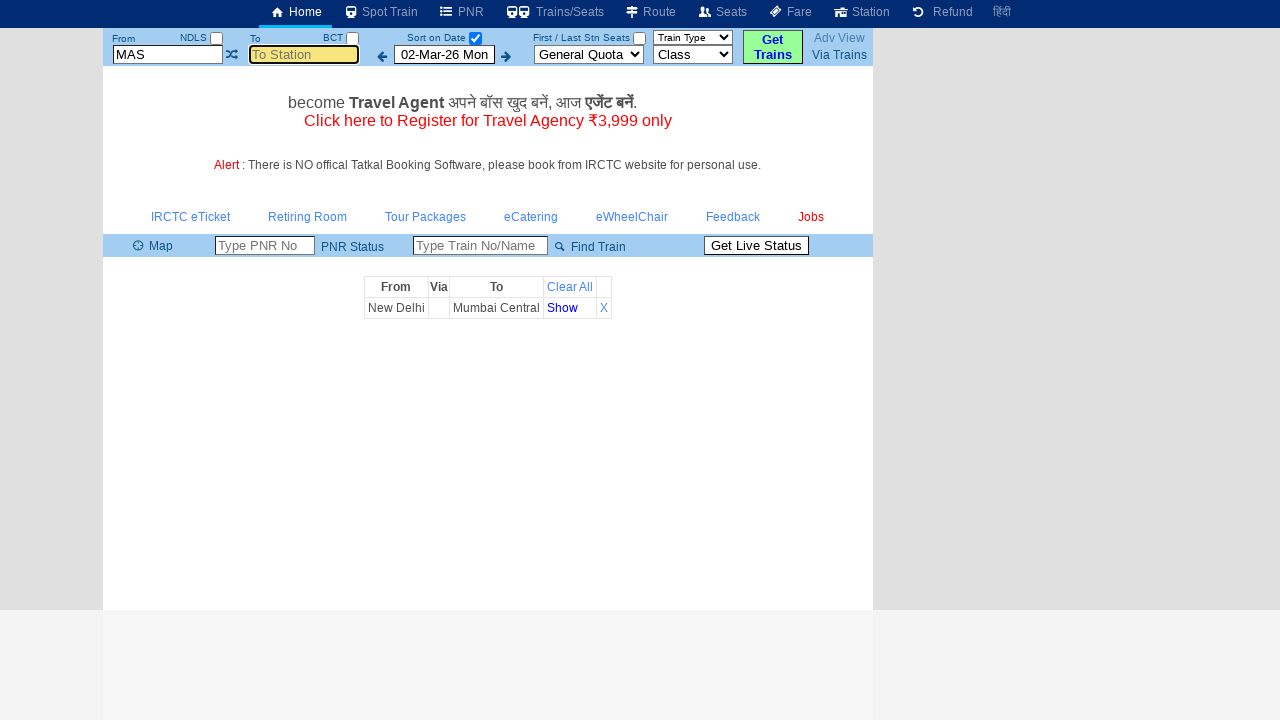

Filled 'To' station field with 'MDU' (Madurai) on #txtStationTo
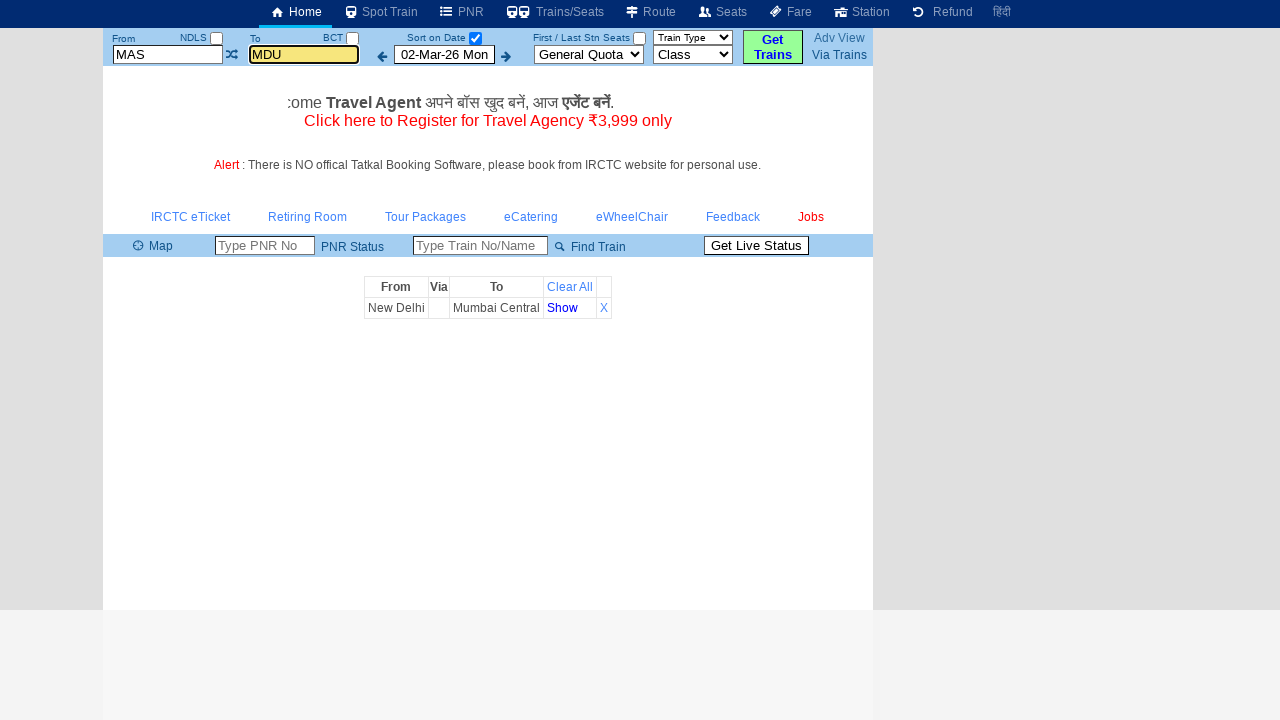

Pressed Tab to move to next field
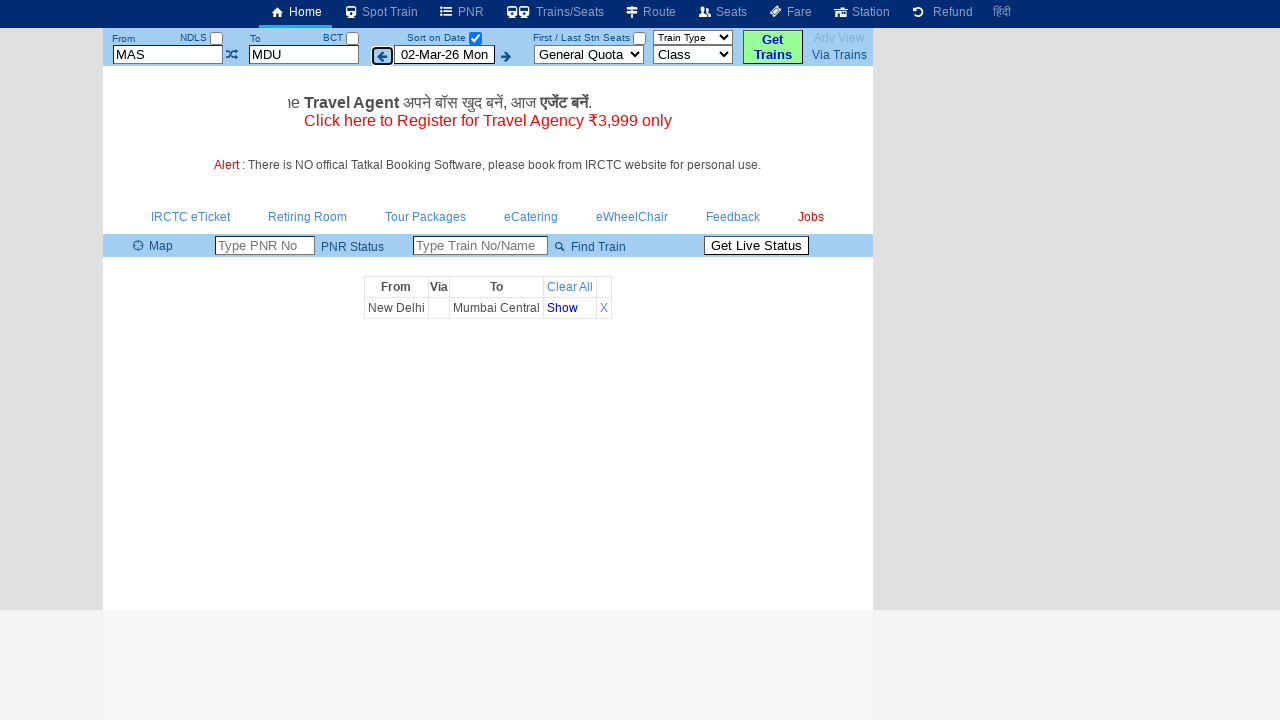

Clicked the 'Select Date Only' checkbox at (475, 38) on #chkSelectDateOnly
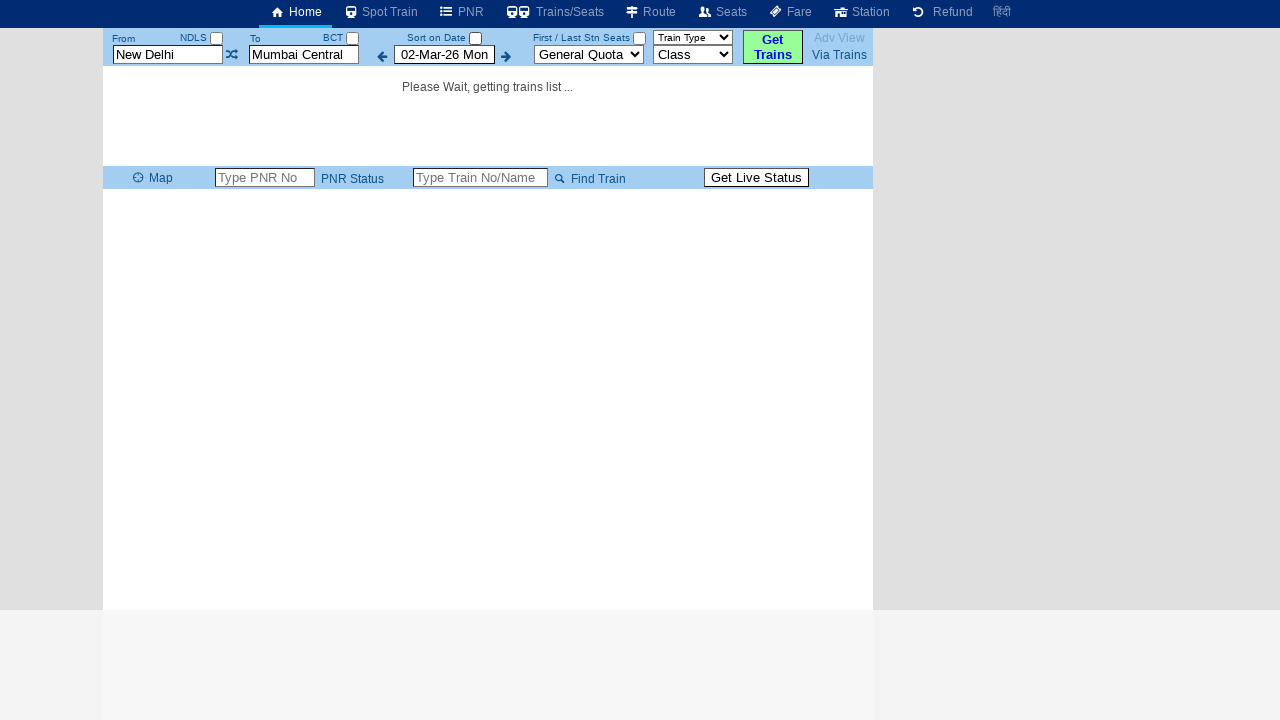

Clicked the search button to find trains at (773, 47) on #buttonFromTo
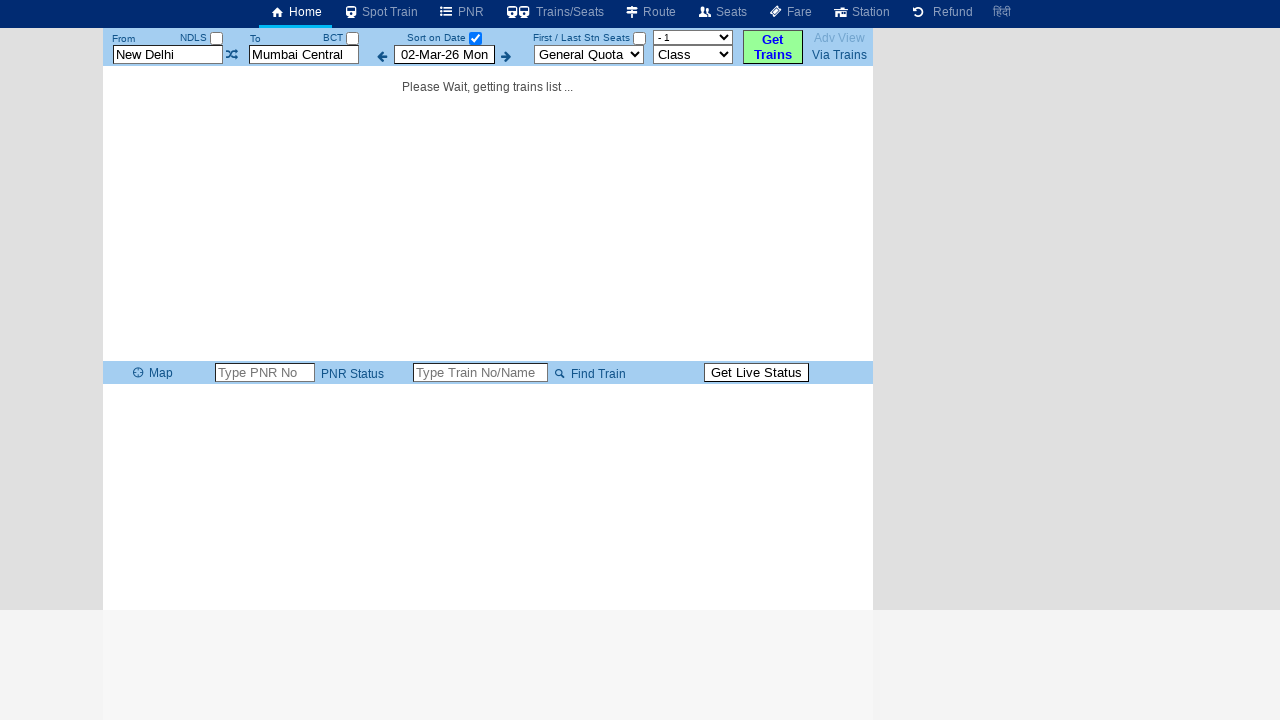

Train results table loaded successfully
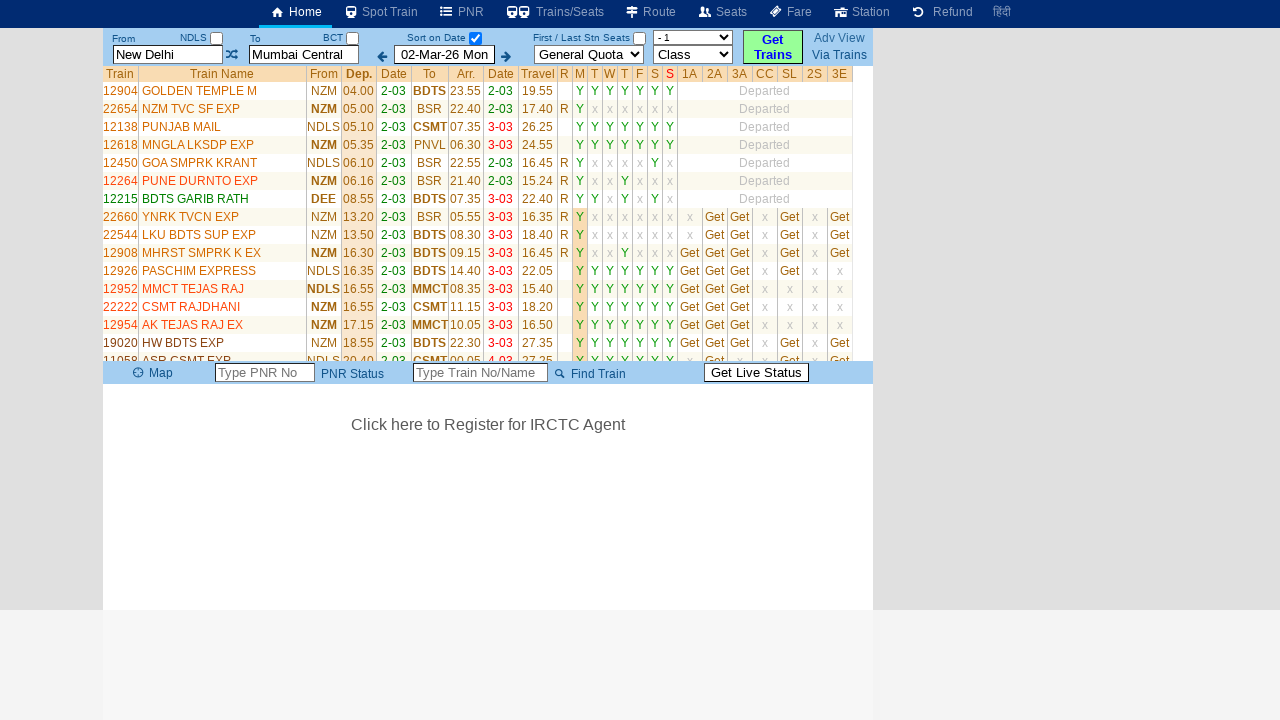

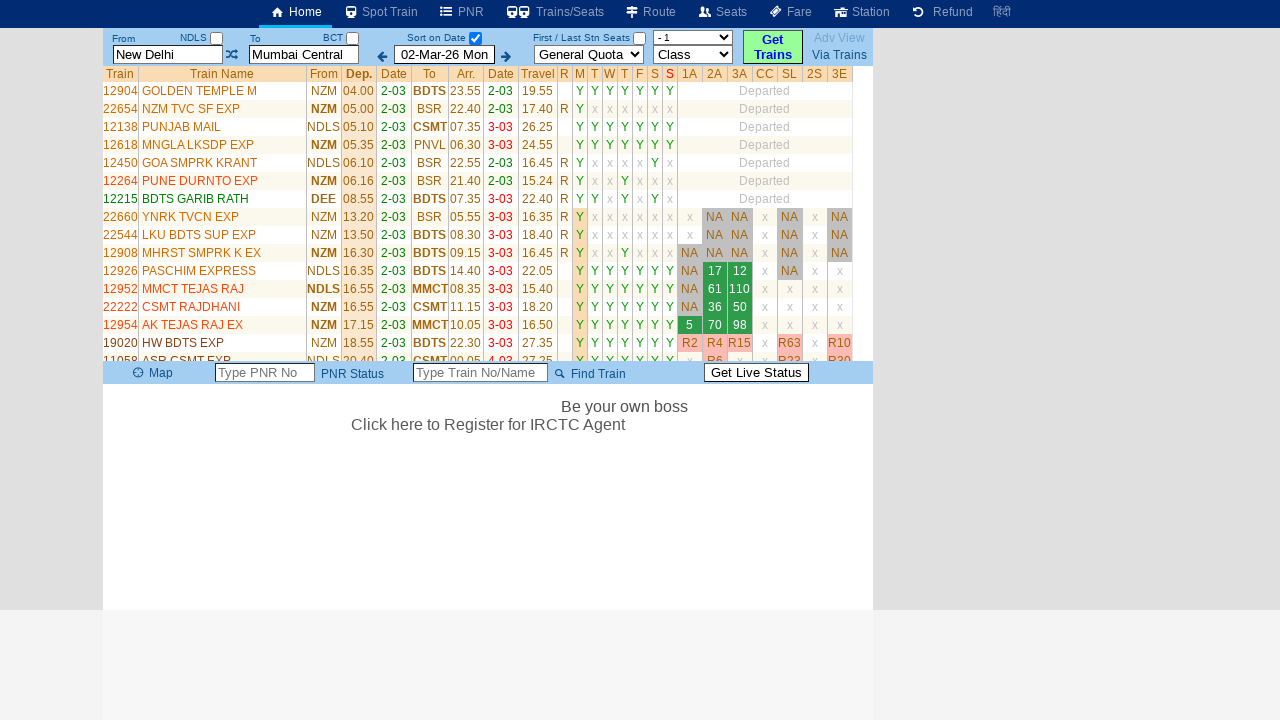